Tests checkbox functionality by clicking Option1 checkbox and verifying it becomes checked

Starting URL: https://www.rahulshettyacademy.com/AutomationPractice/

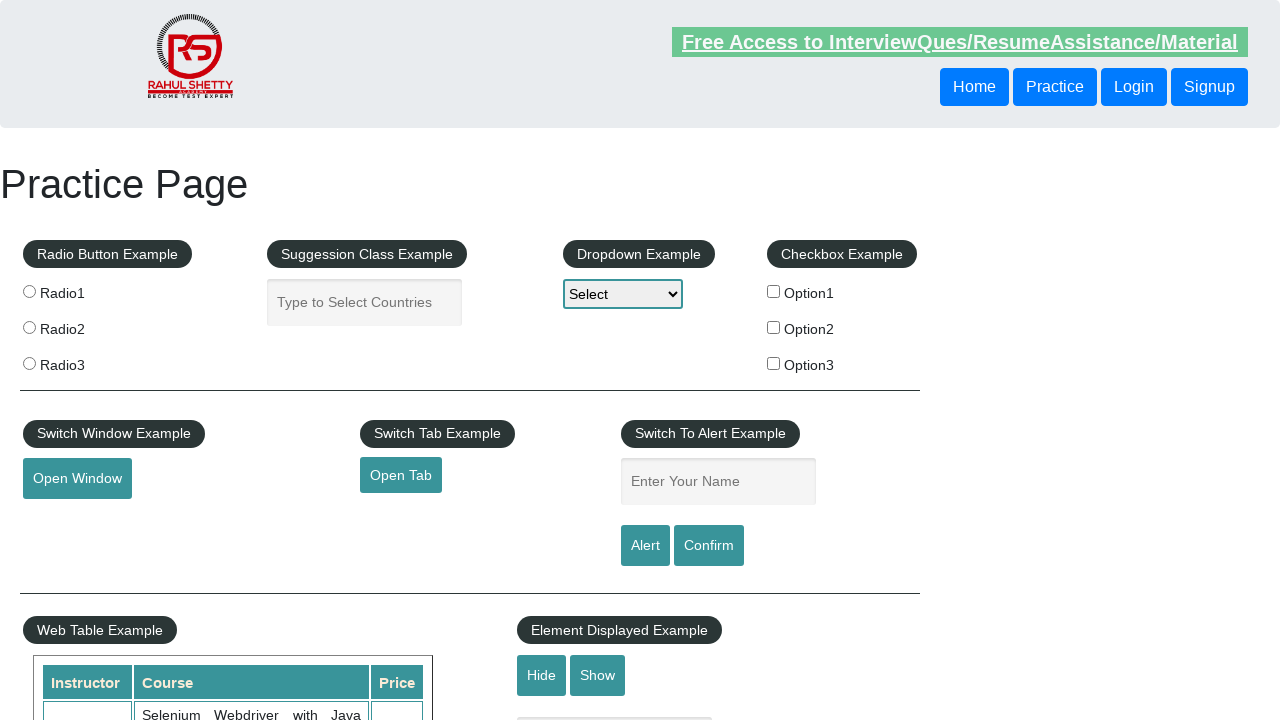

Located Option1 checkbox element
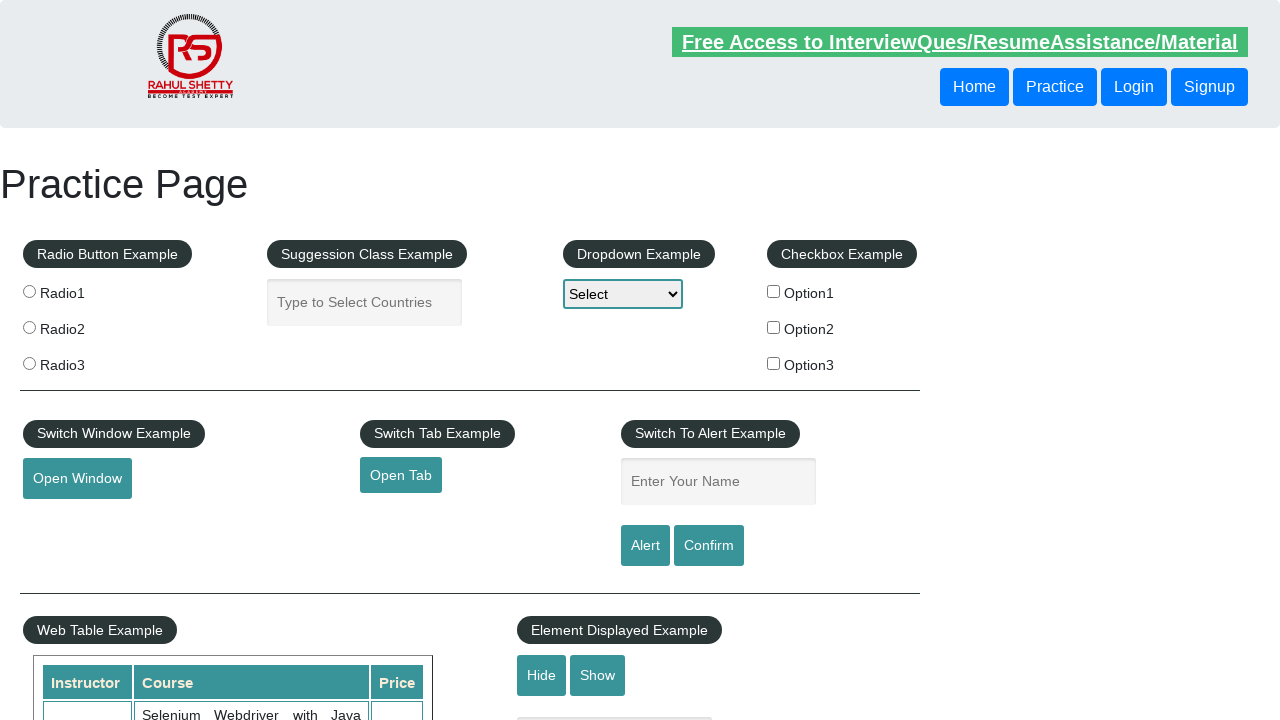

Clicked Option1 checkbox at (774, 291) on #checkBoxOption1
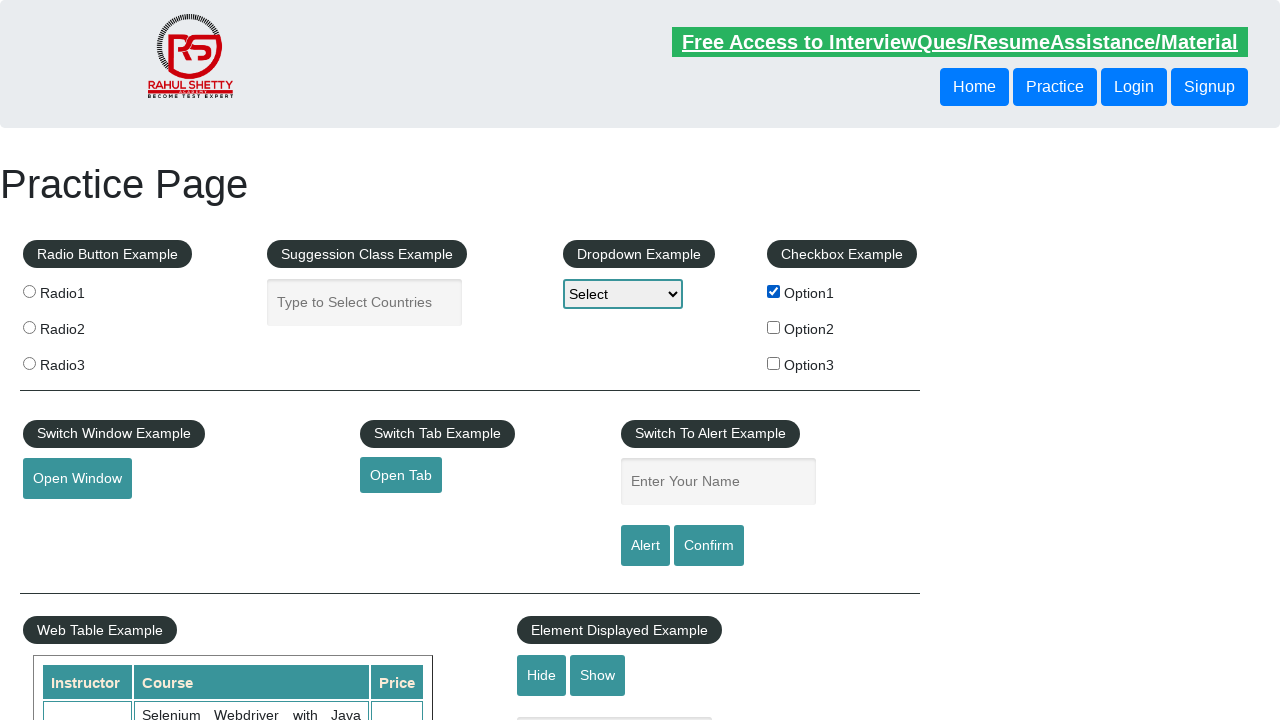

Verified Option1 checkbox is checked
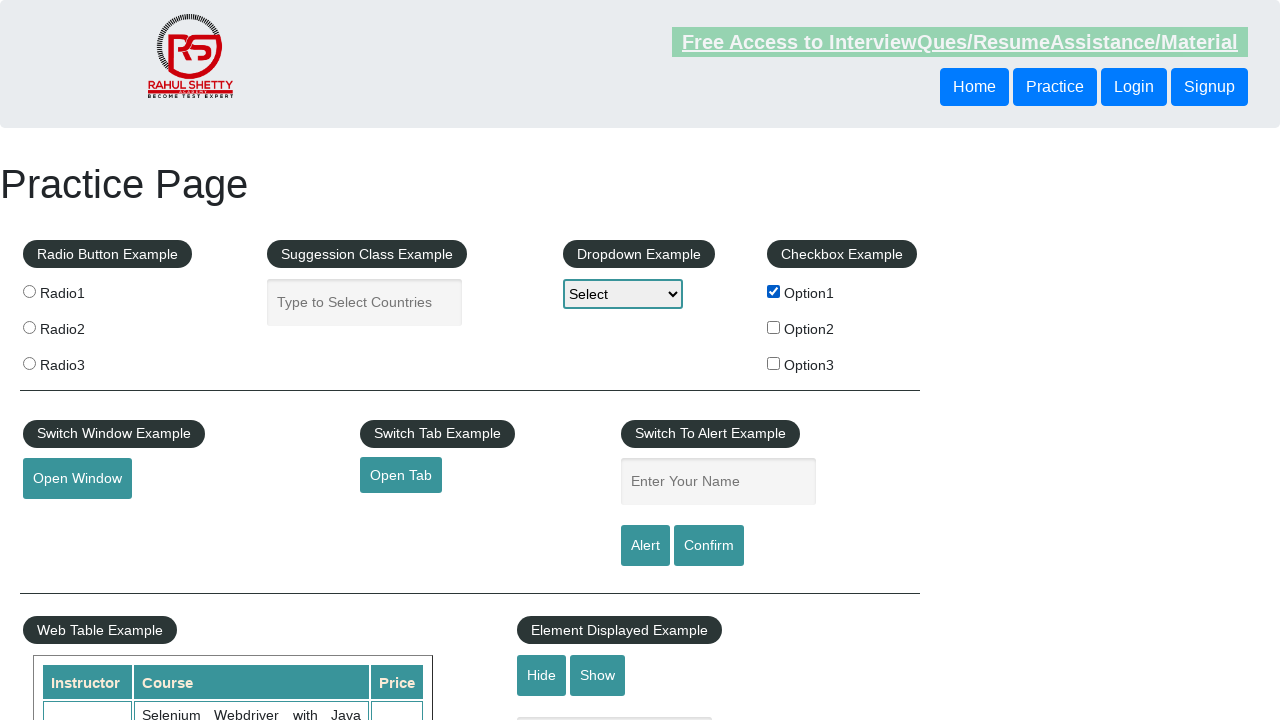

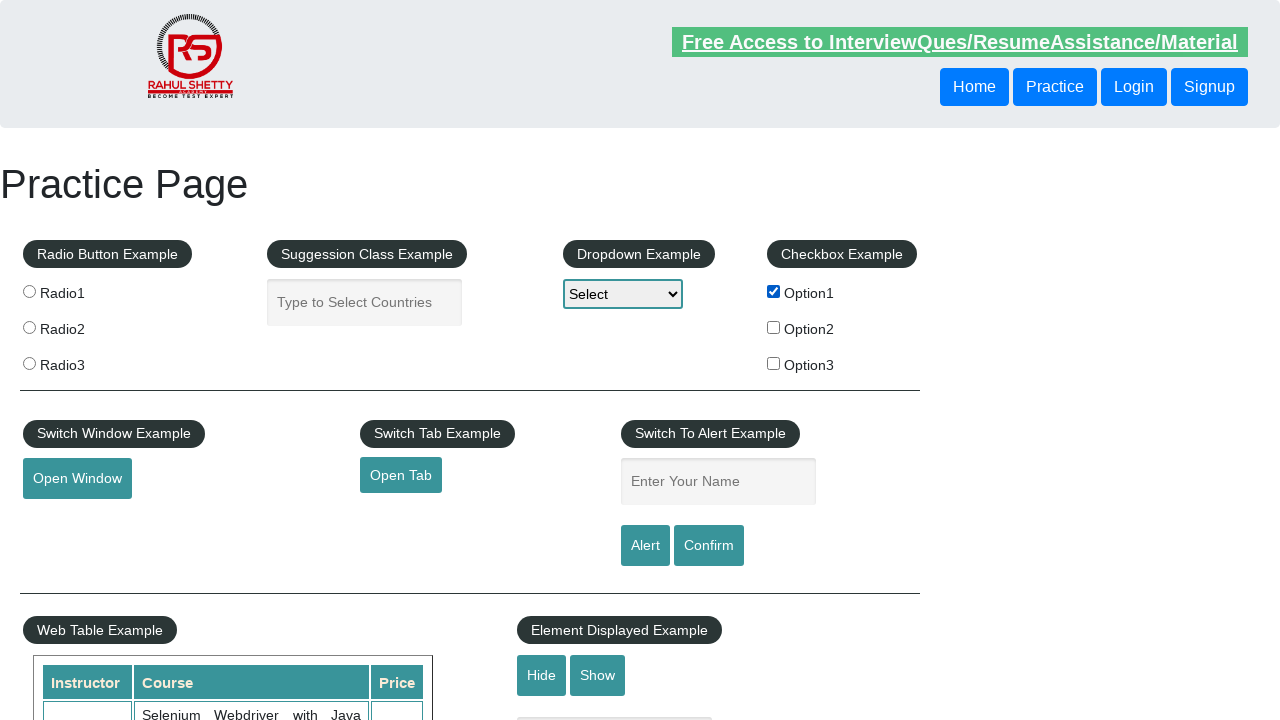